Tests removing a product from the shopping cart

Starting URL: https://www.saucedemo.com/

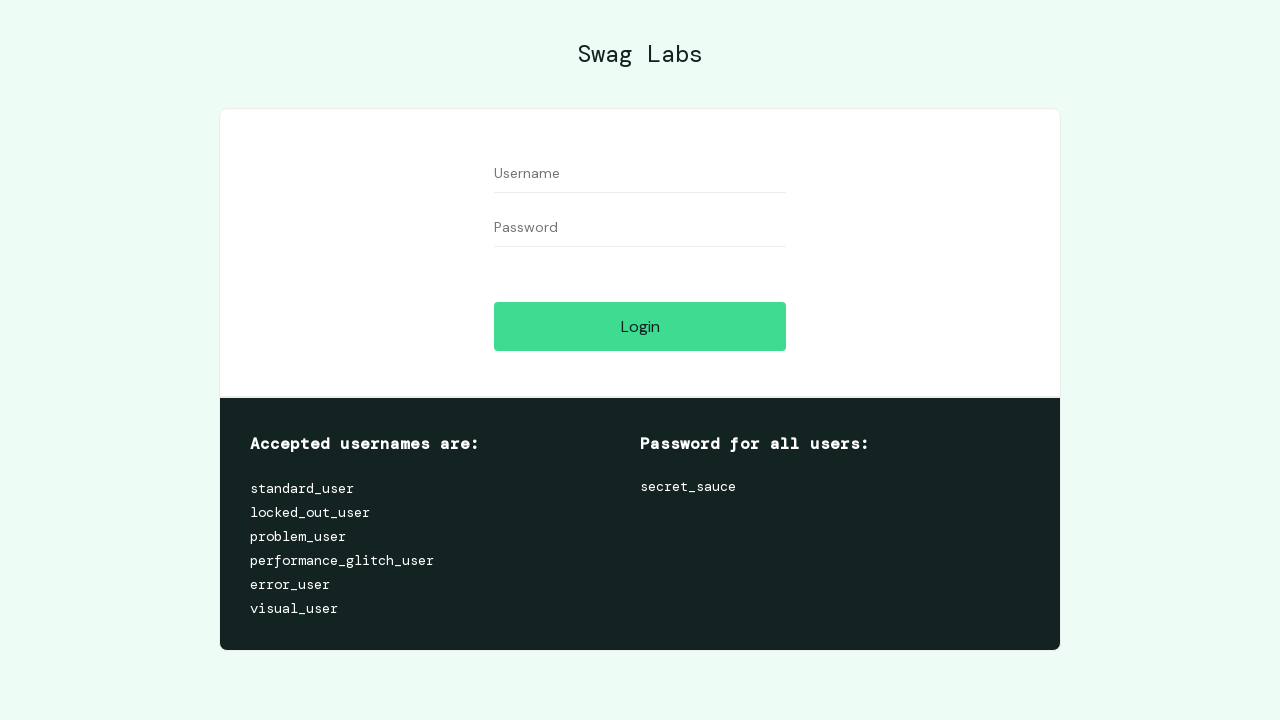

Filled username field with 'standard_user' on #user-name
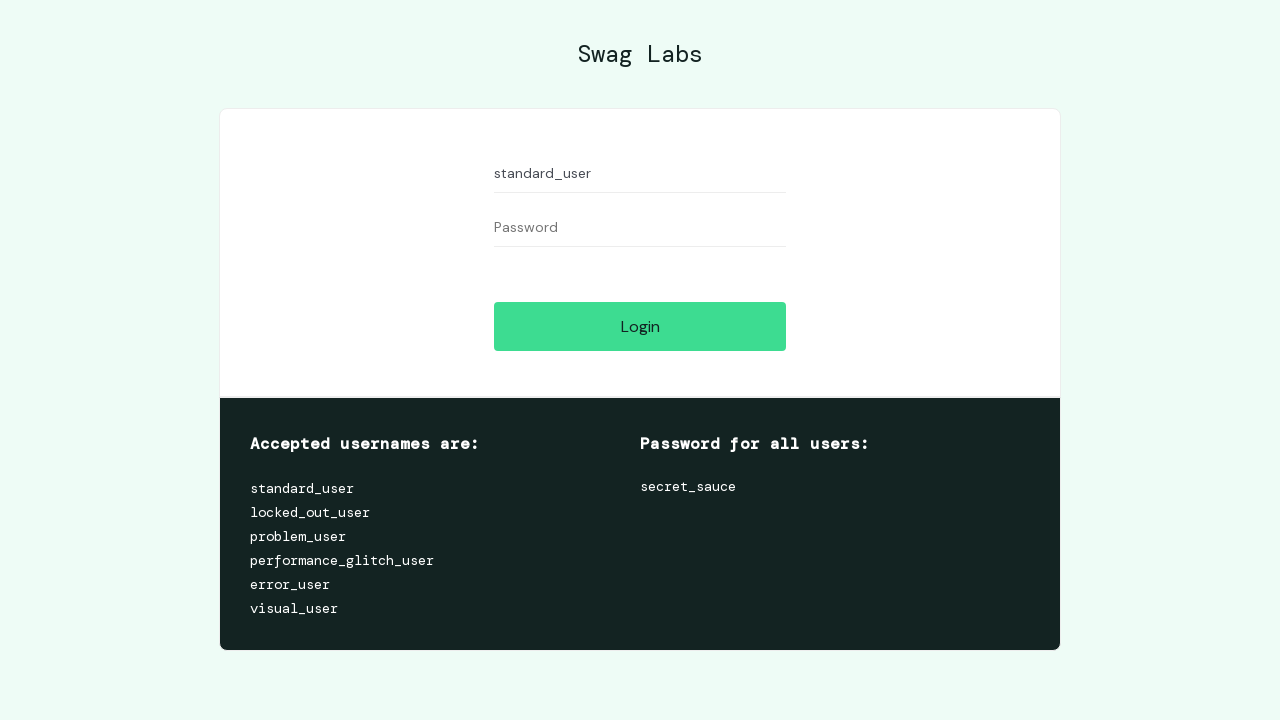

Filled password field with 'secret_sauce' on #password
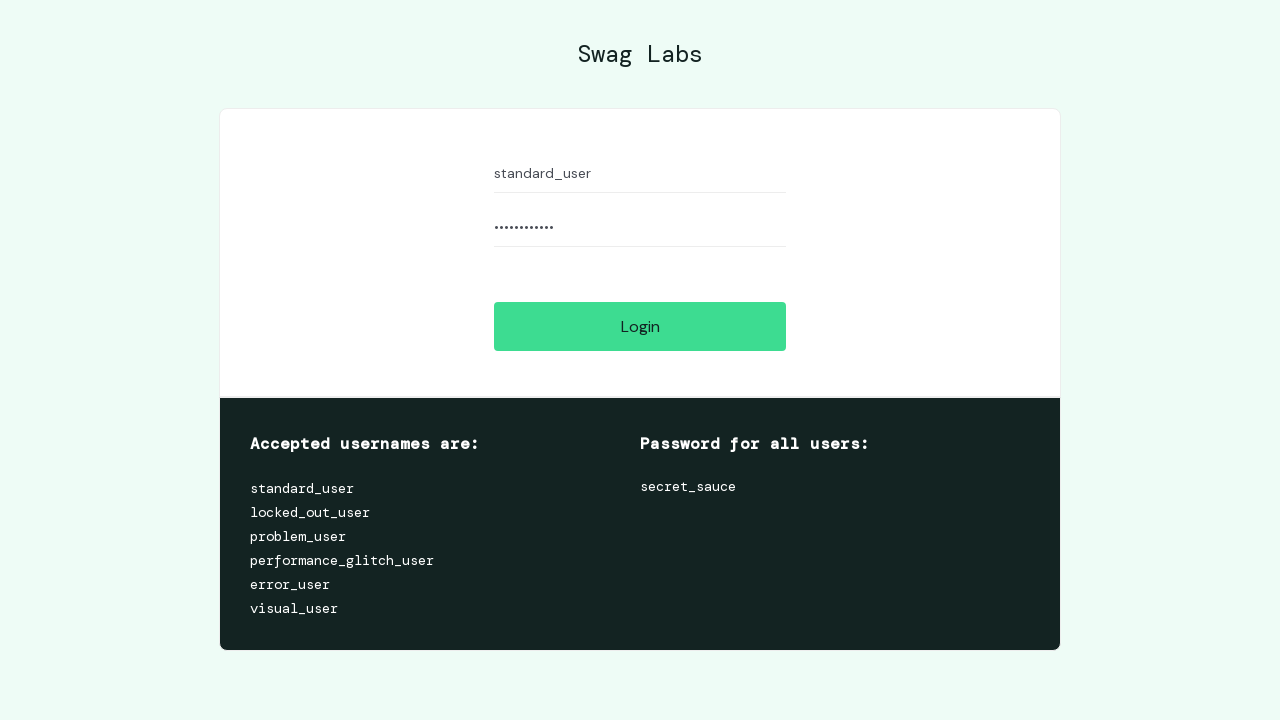

Clicked login button at (640, 326) on #login-button
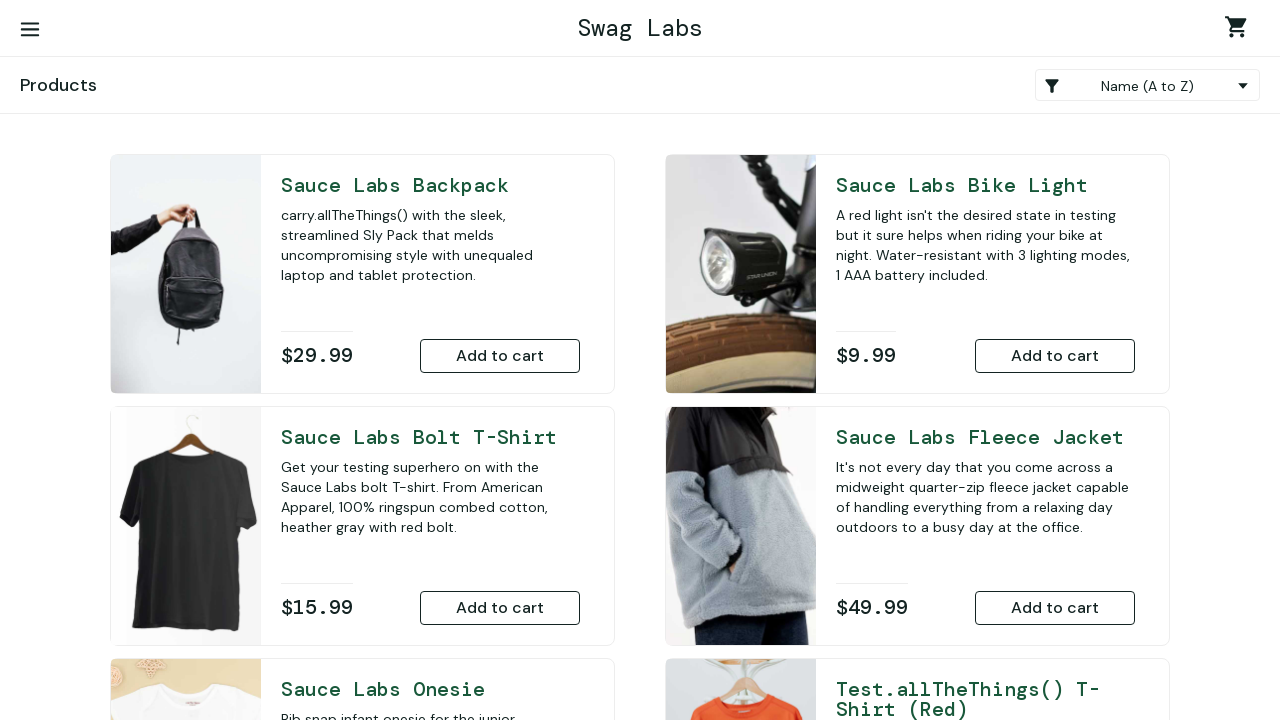

Clicked 'Add to Cart' button for Sauce Labs Backpack at (500, 356) on #add-to-cart-sauce-labs-backpack
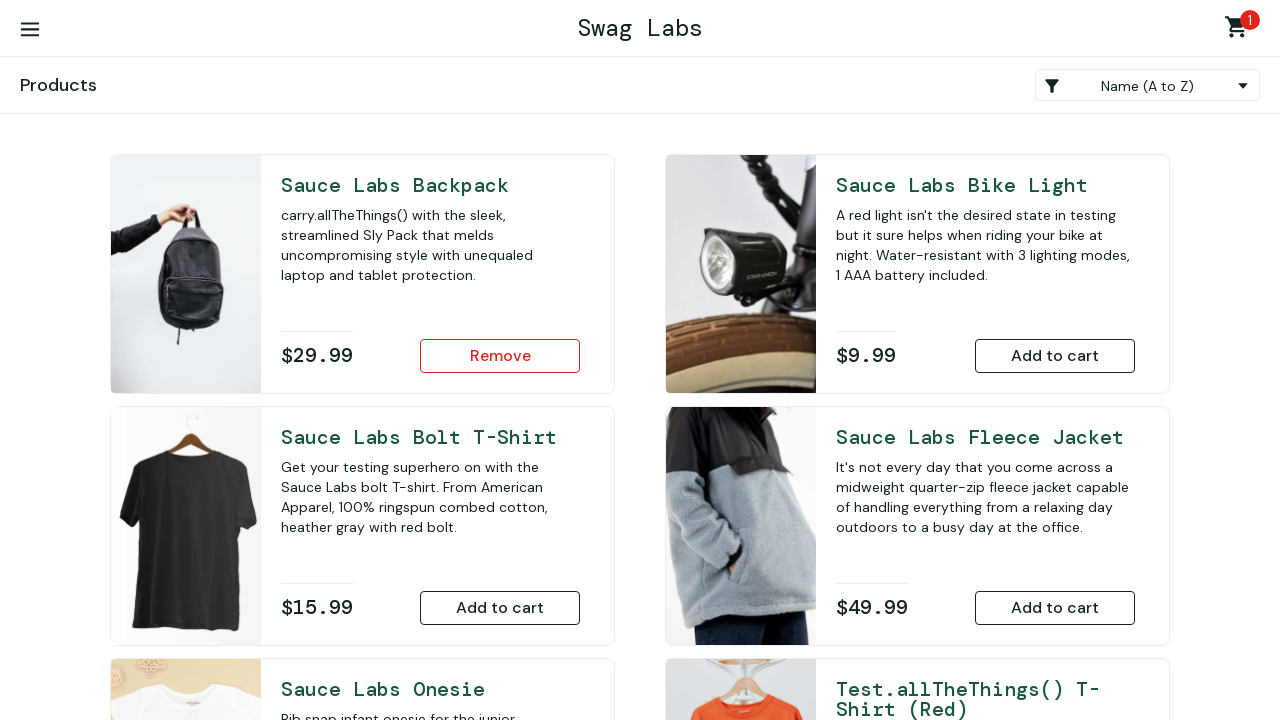

Cart badge appeared, confirming product added
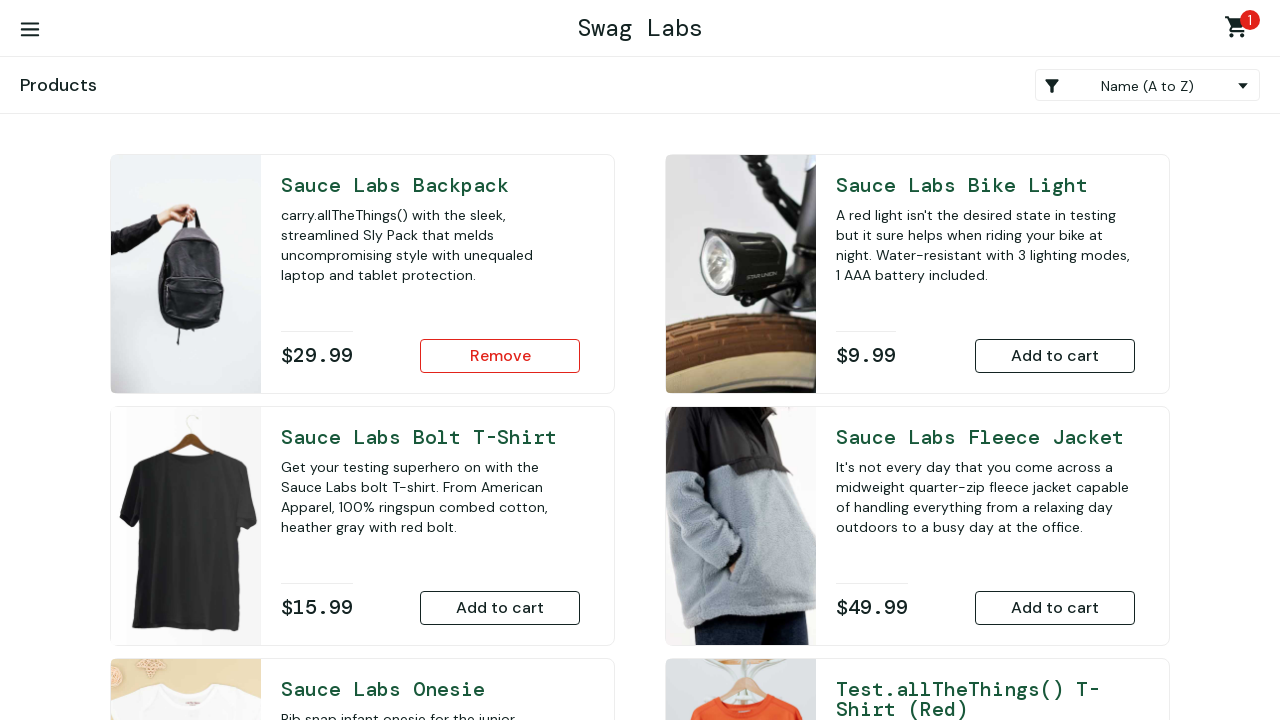

Clicked shopping cart link to navigate to cart at (1240, 30) on .shopping_cart_link
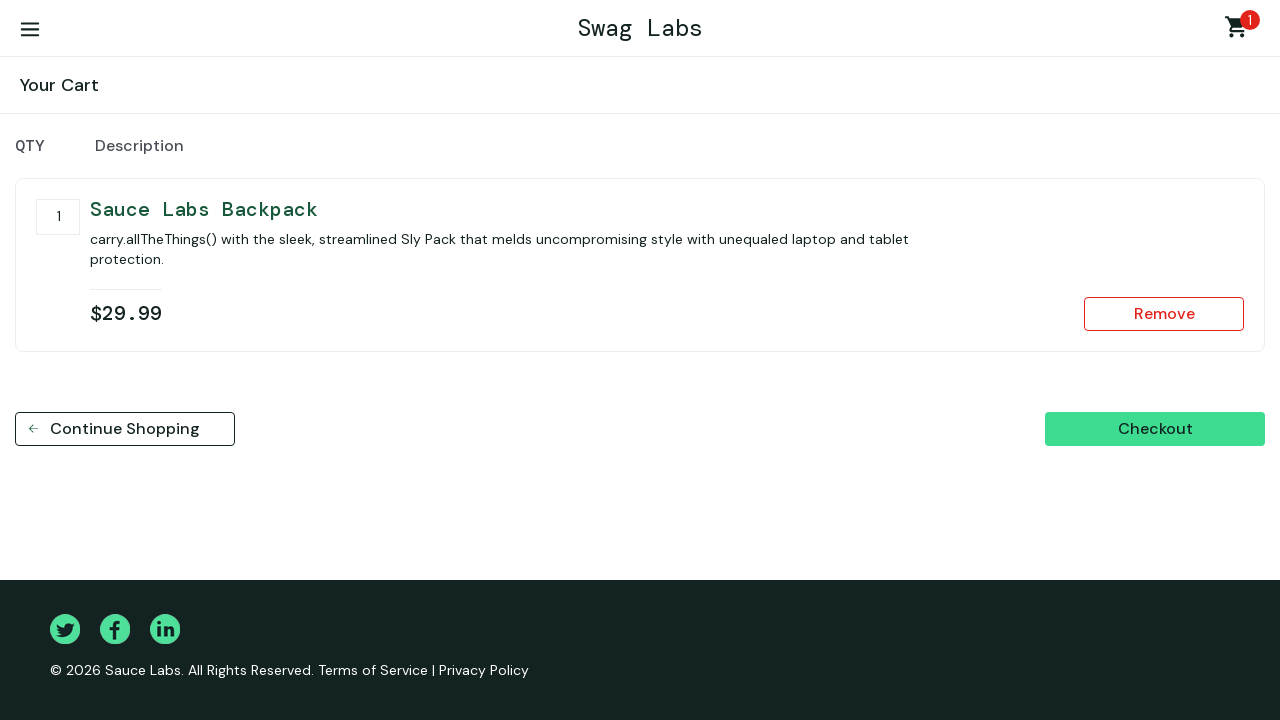

Product name appeared in cart
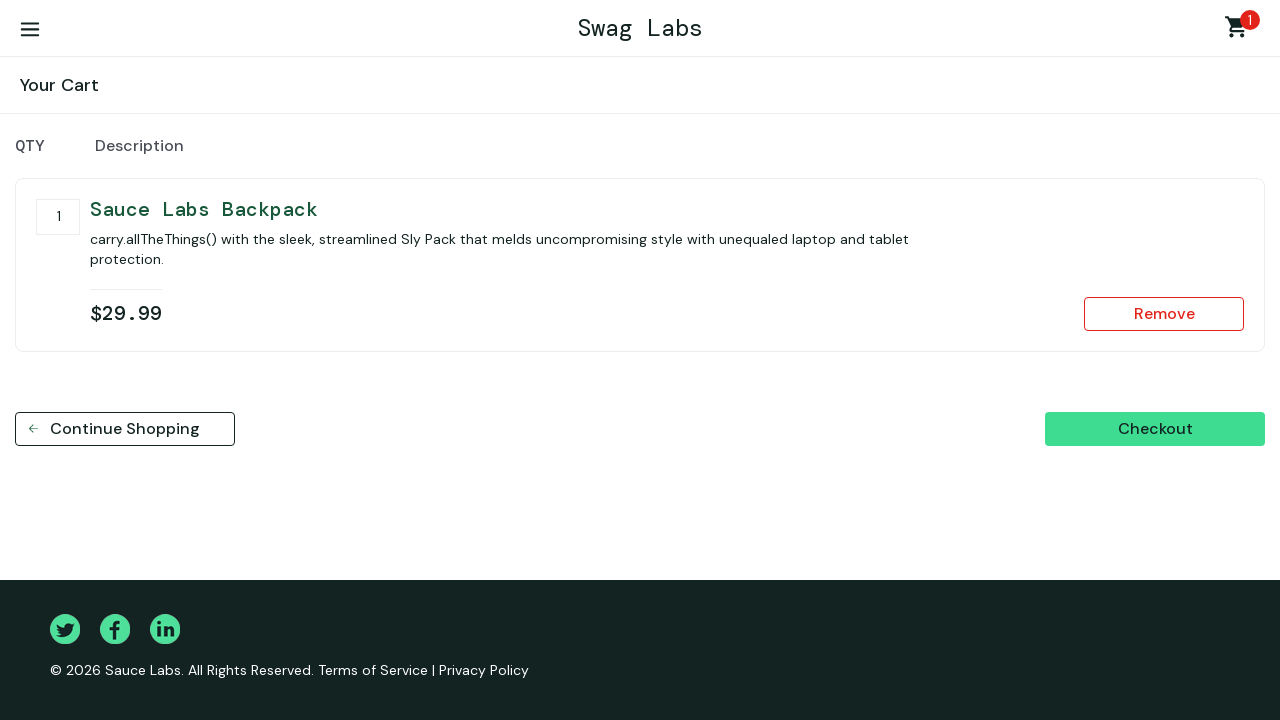

Clicked 'Remove' button to remove Sauce Labs Backpack from cart at (1164, 314) on #remove-sauce-labs-backpack
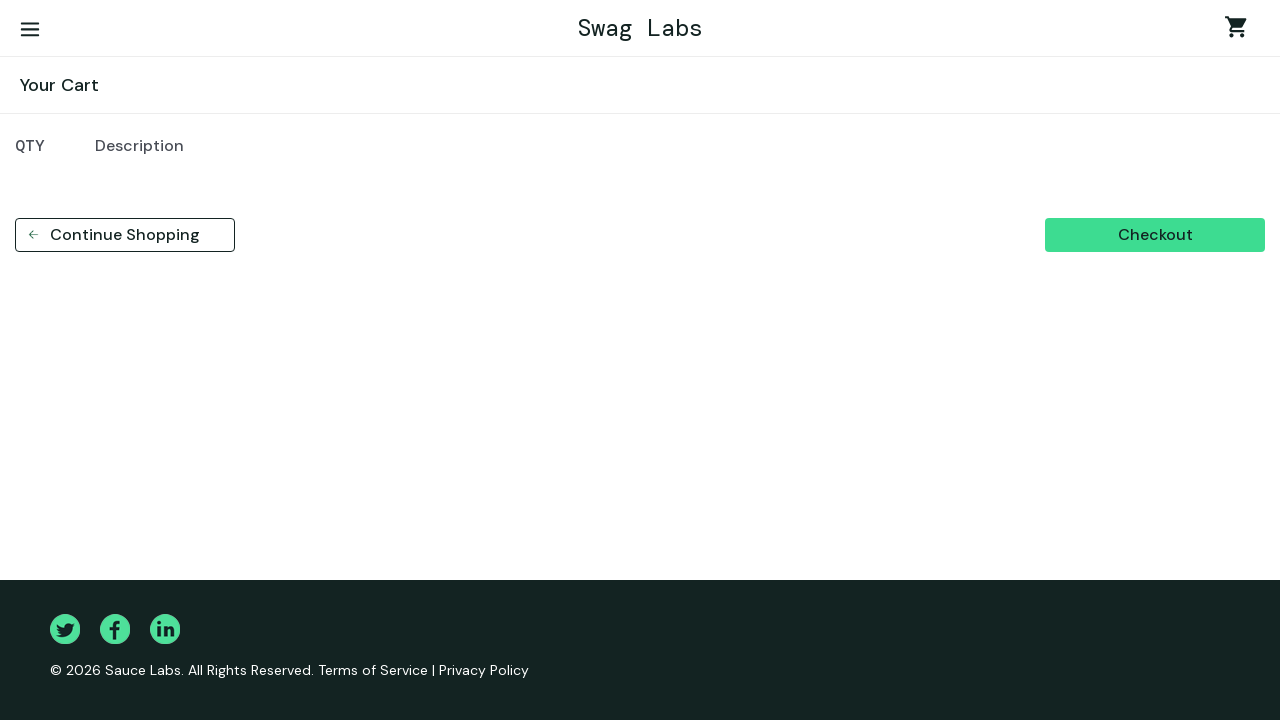

Product successfully removed from cart
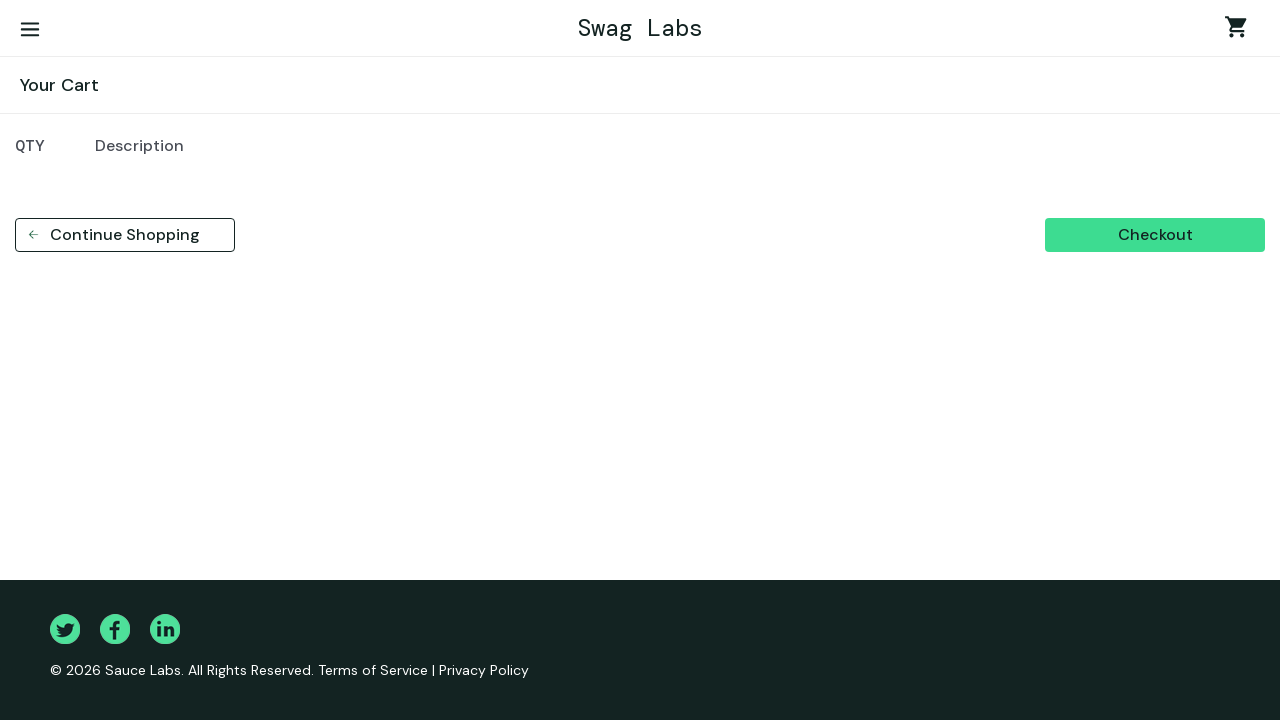

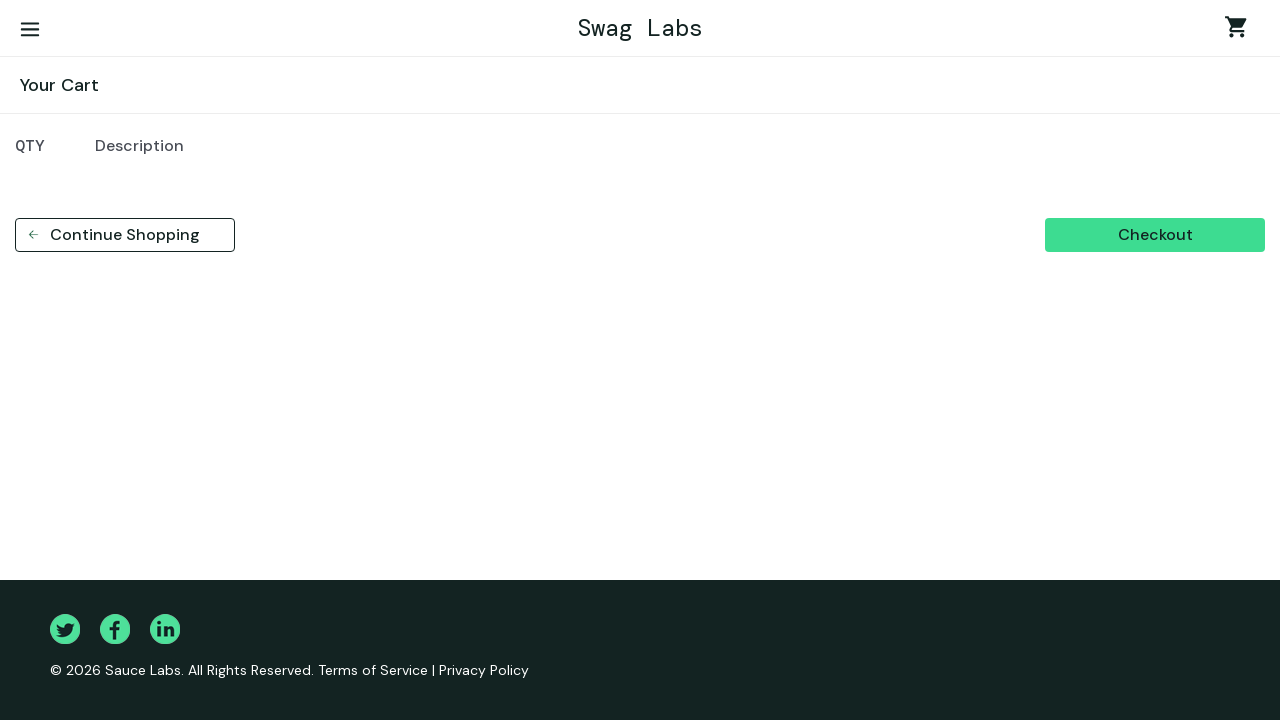